Tests explicit wait functionality by clicking buttons that appear after delays and verifying checkbox selection state

Starting URL: https://syntaxprojects.com/synchronization-explicit-wait.php

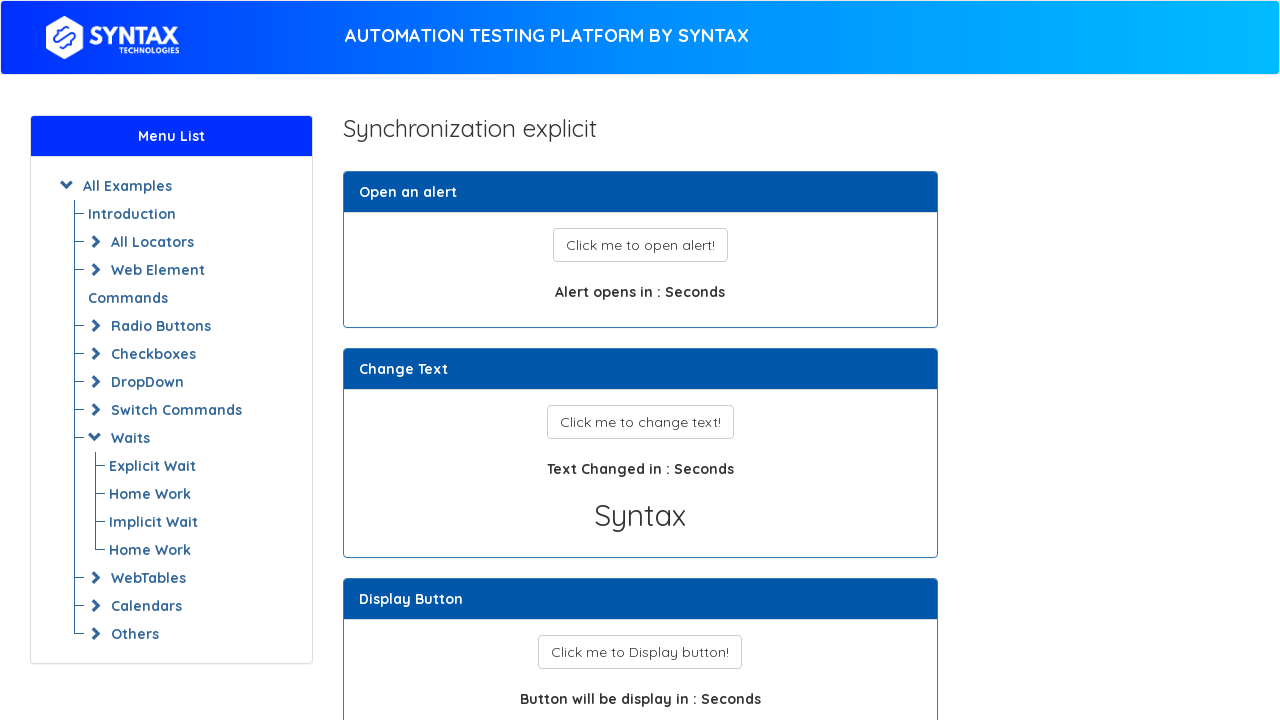

Clicked display_button to show the next button at (640, 652) on xpath=//button[@id='display_button']
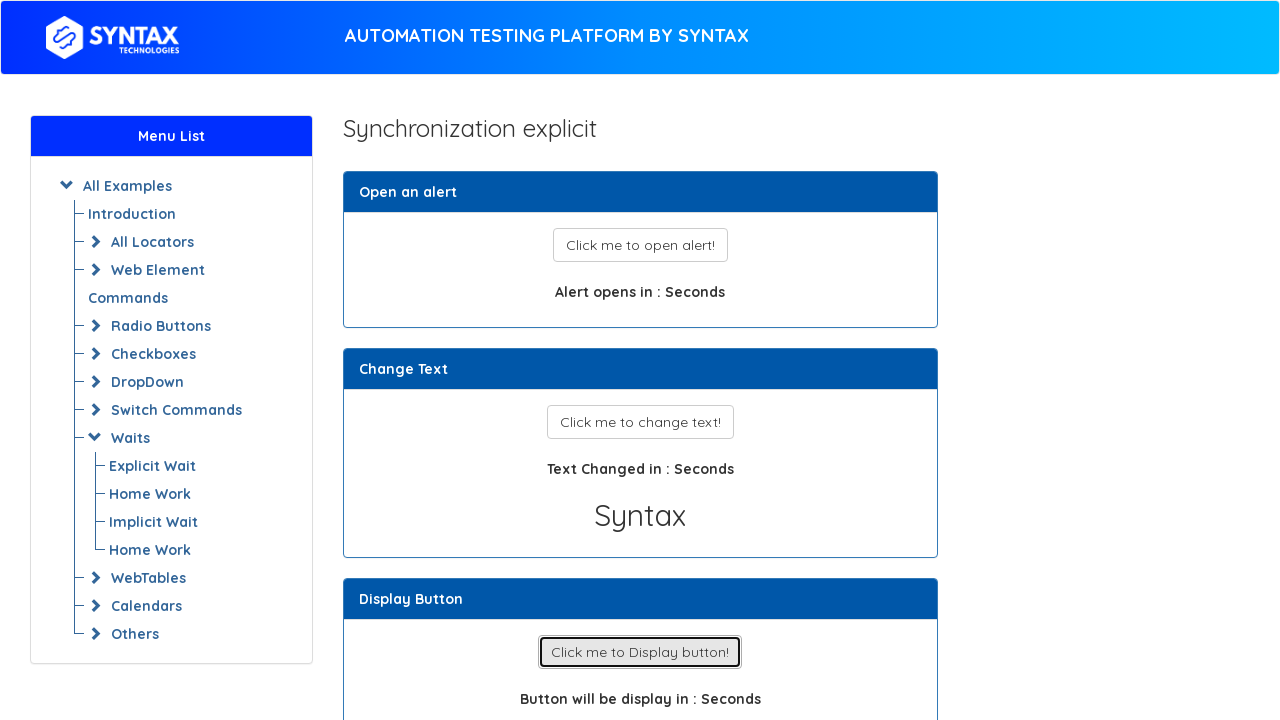

Waited for 'Enabled' button to become visible
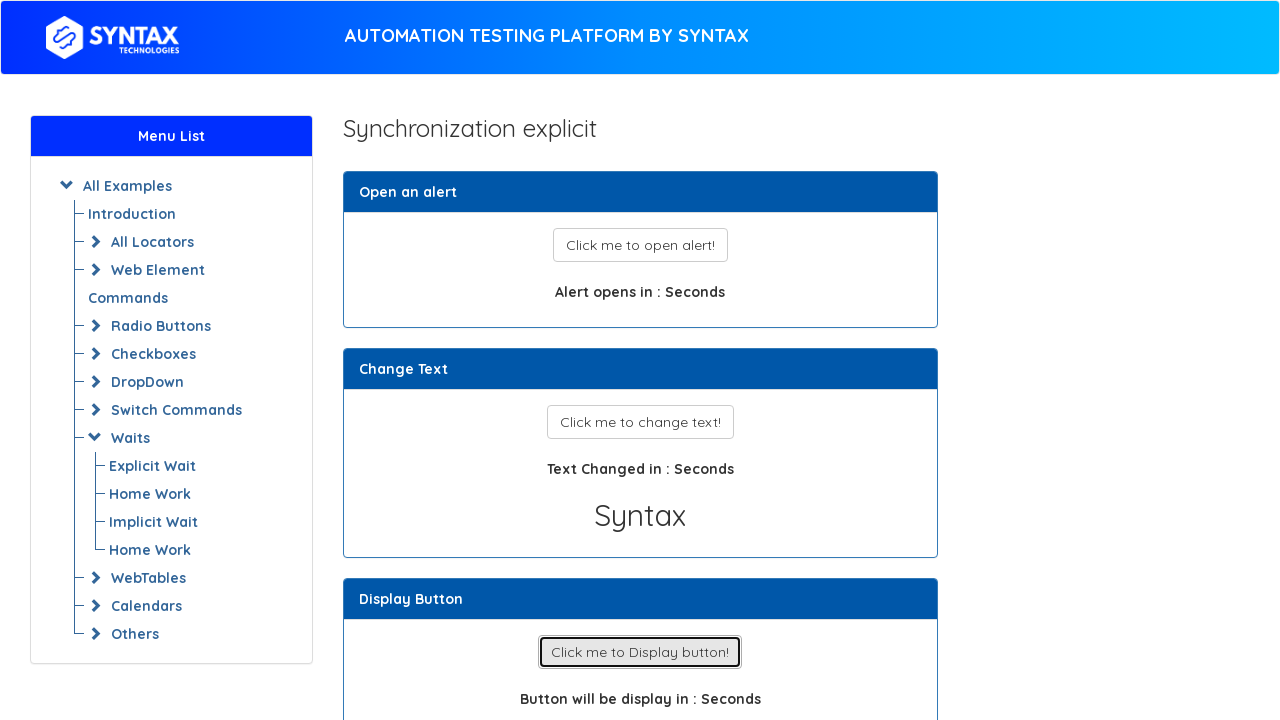

Clicked the 'Enabled' button at (640, 361) on xpath=//button[text()='Enabled']
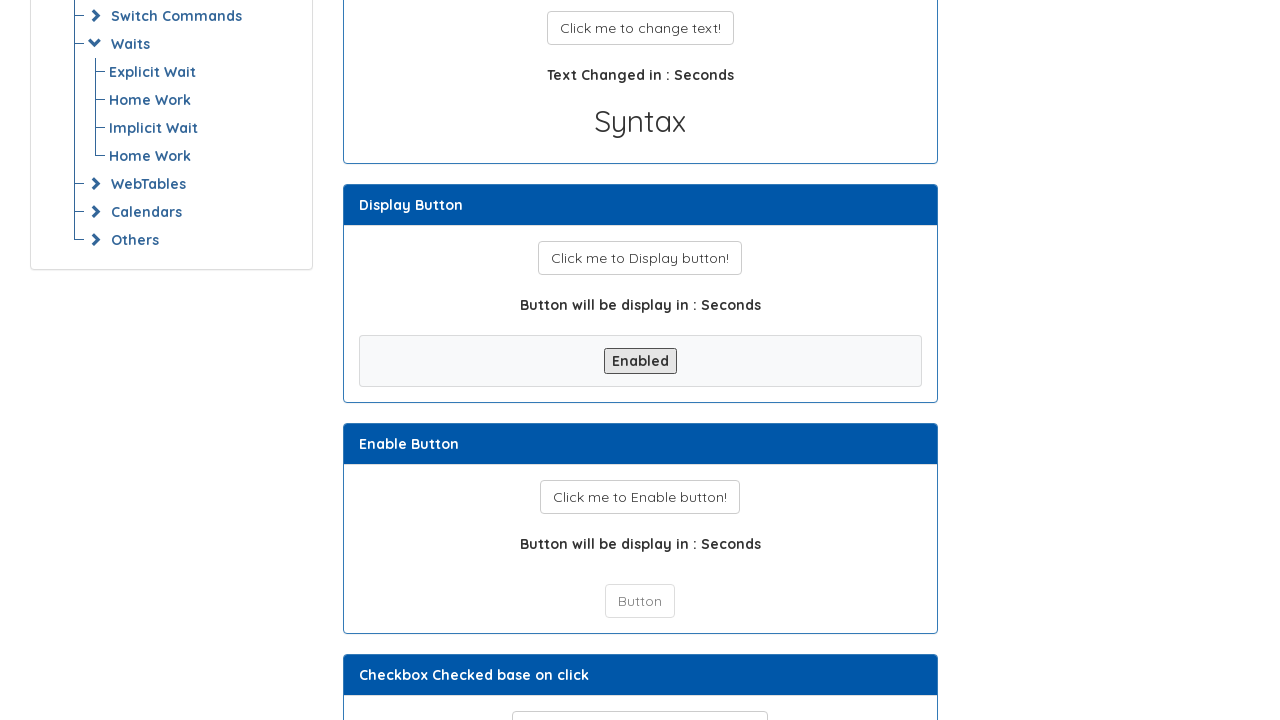

Clicked enable_button to enable the next button at (640, 497) on xpath=//button[@id='enable_button']
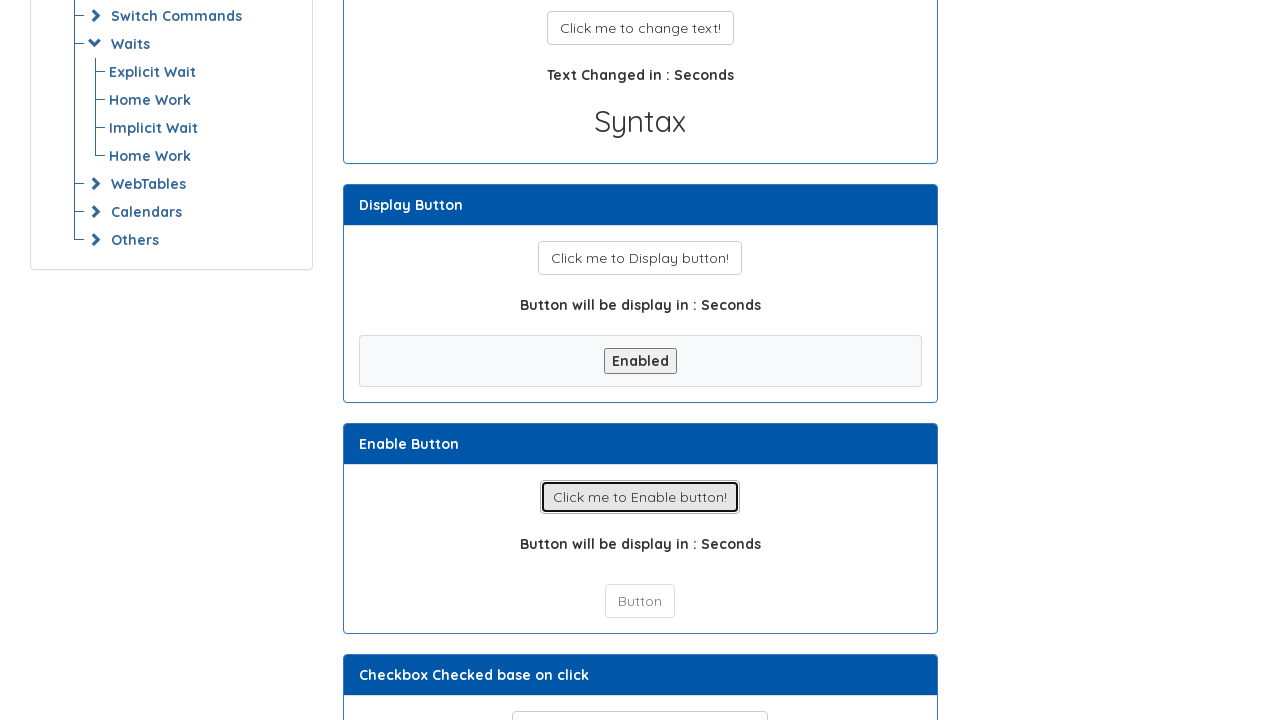

Waited for 'Button' to become visible and enabled
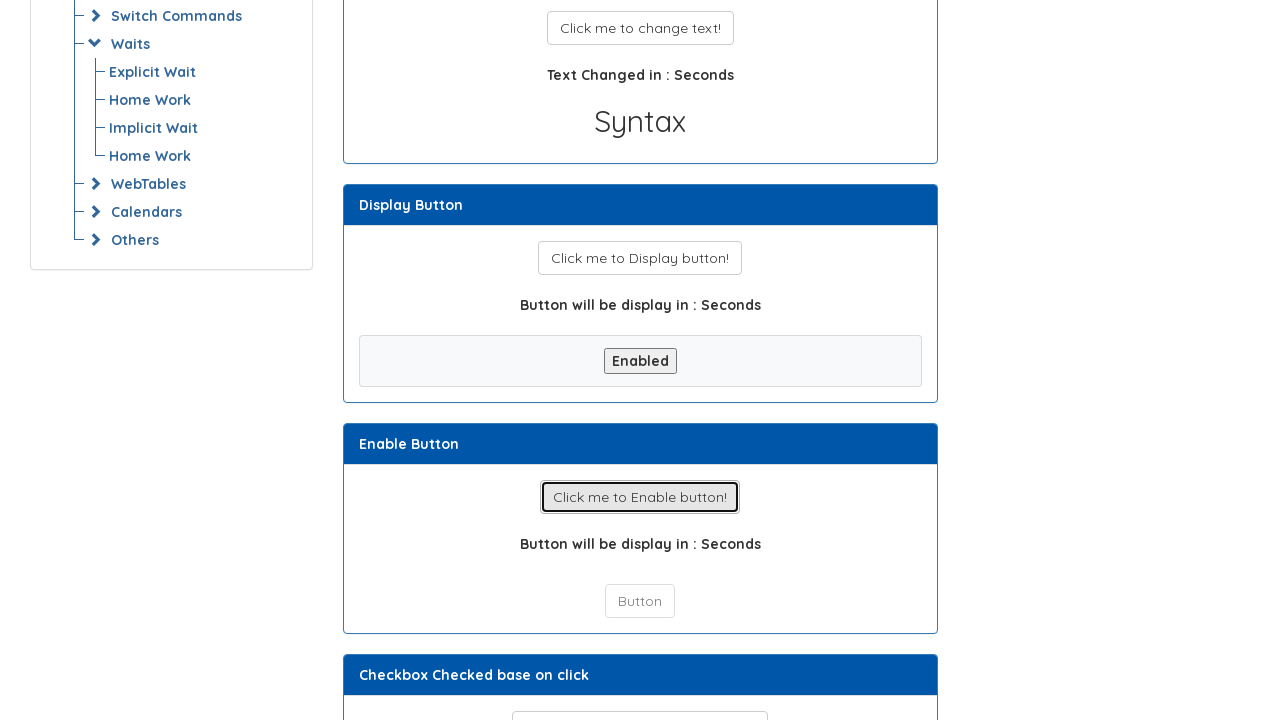

Clicked the 'Button' at (619, 18) on xpath=//button[text()='Button']
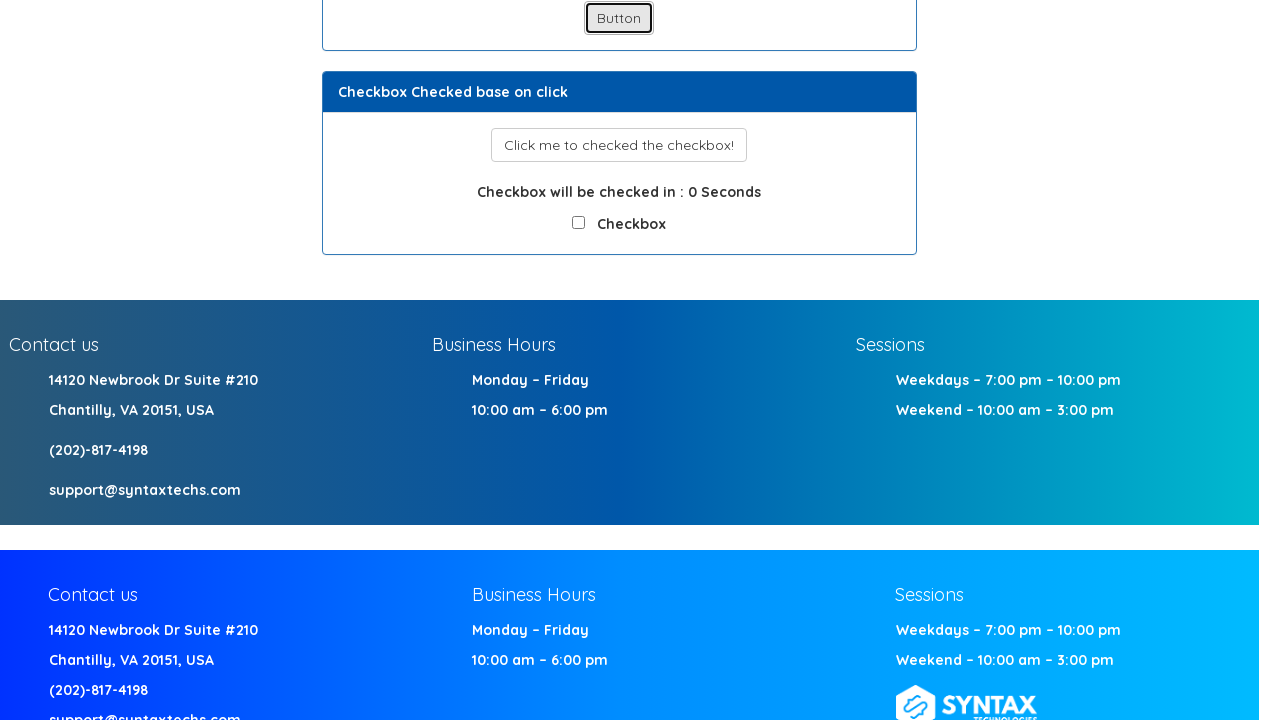

Clicked checkbox_button to trigger checkbox action at (619, 145) on xpath=//button[@id='checkbox_button']
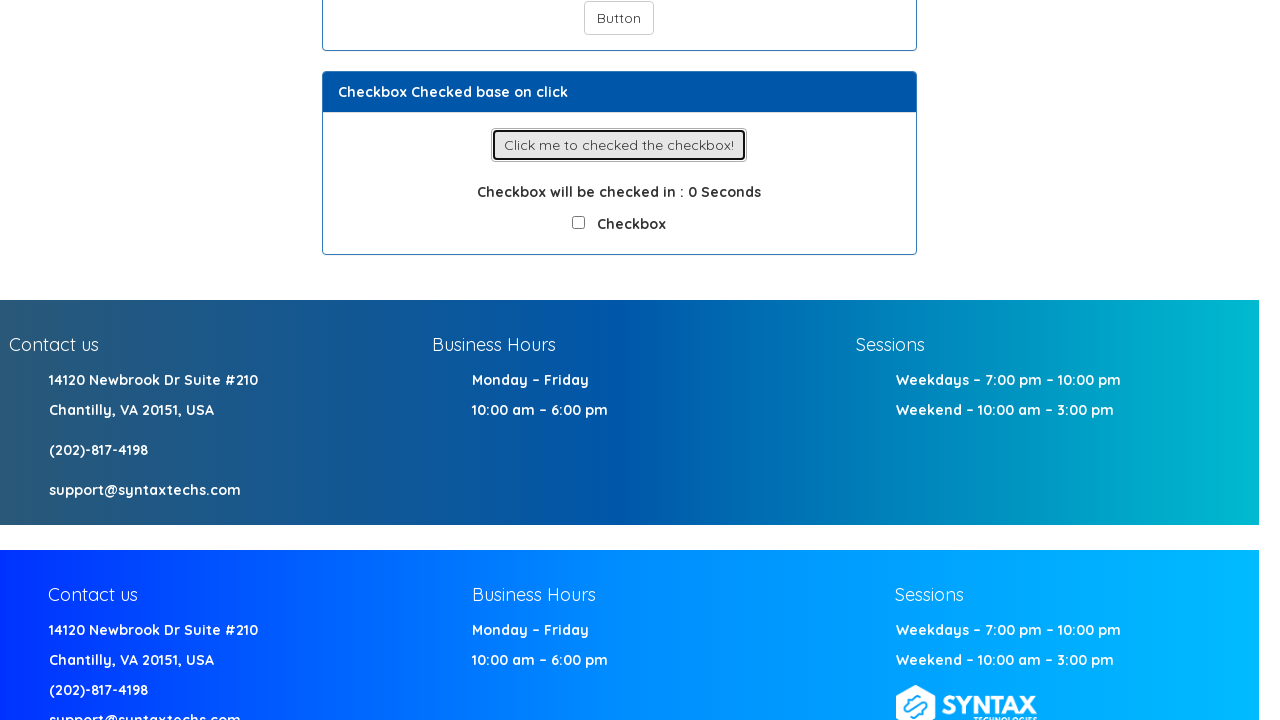

Waited for checkbox element to become visible
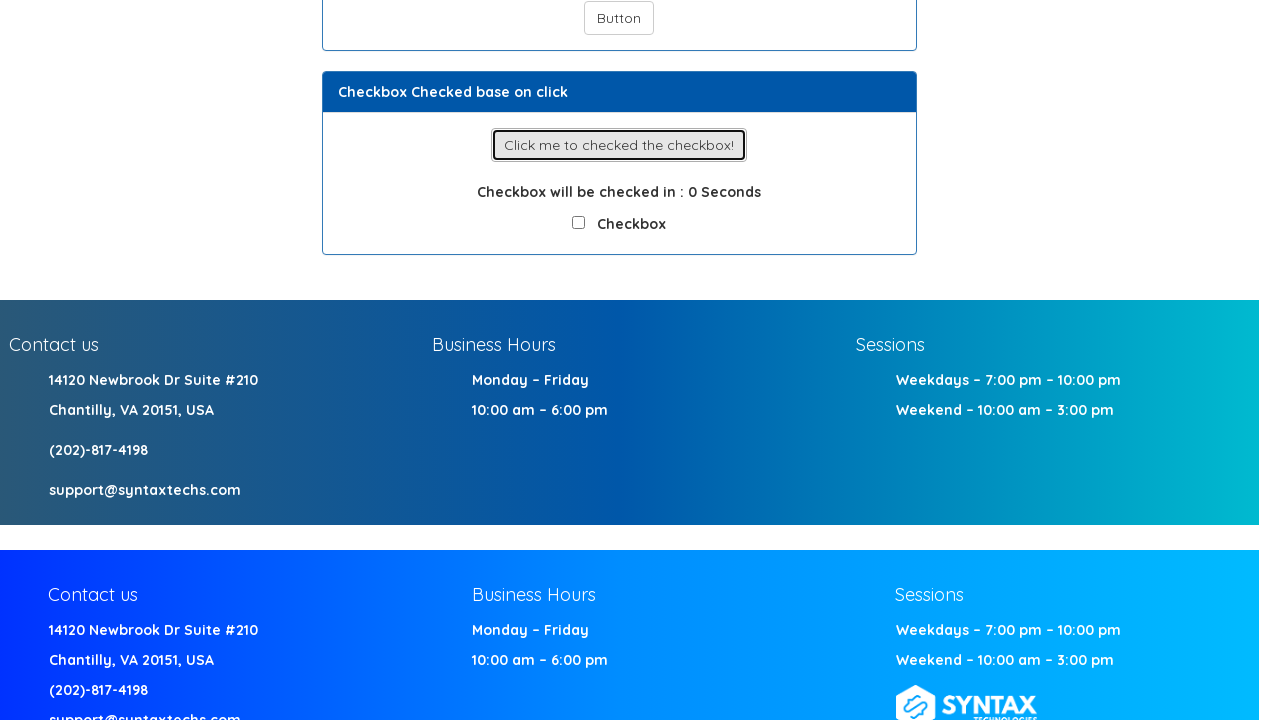

Located checkbox element
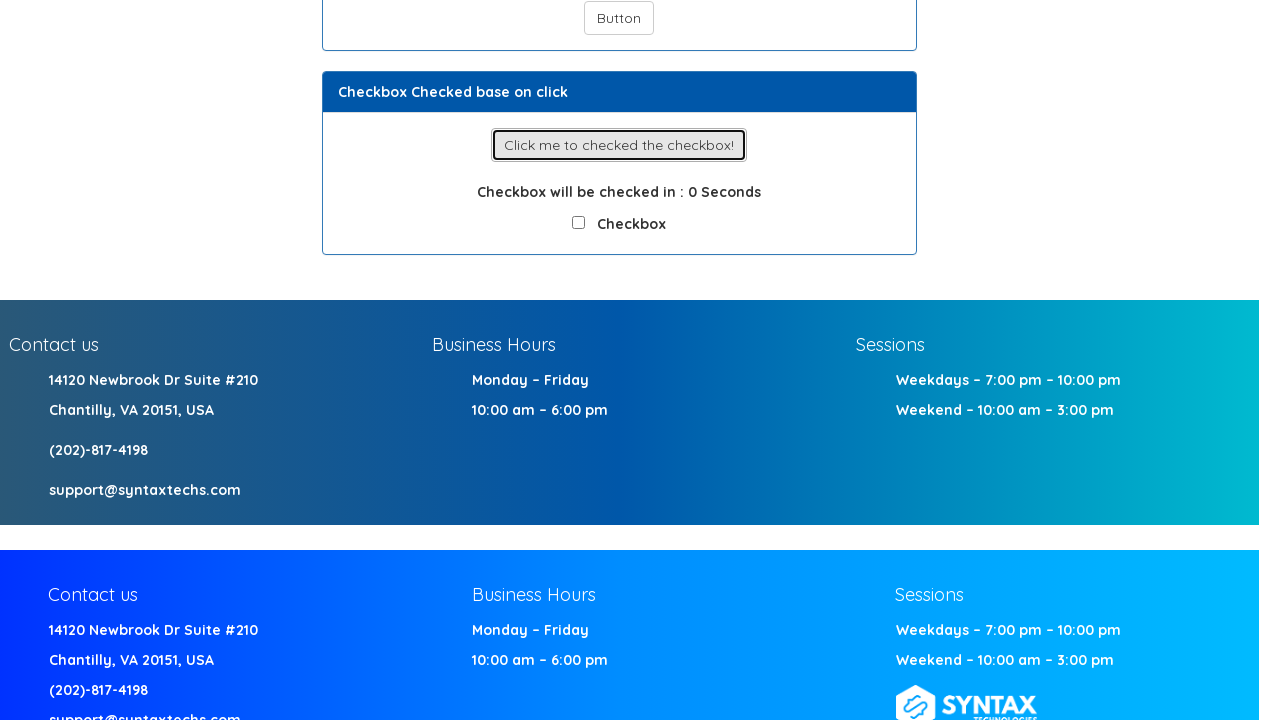

Waited for checkbox to be checked
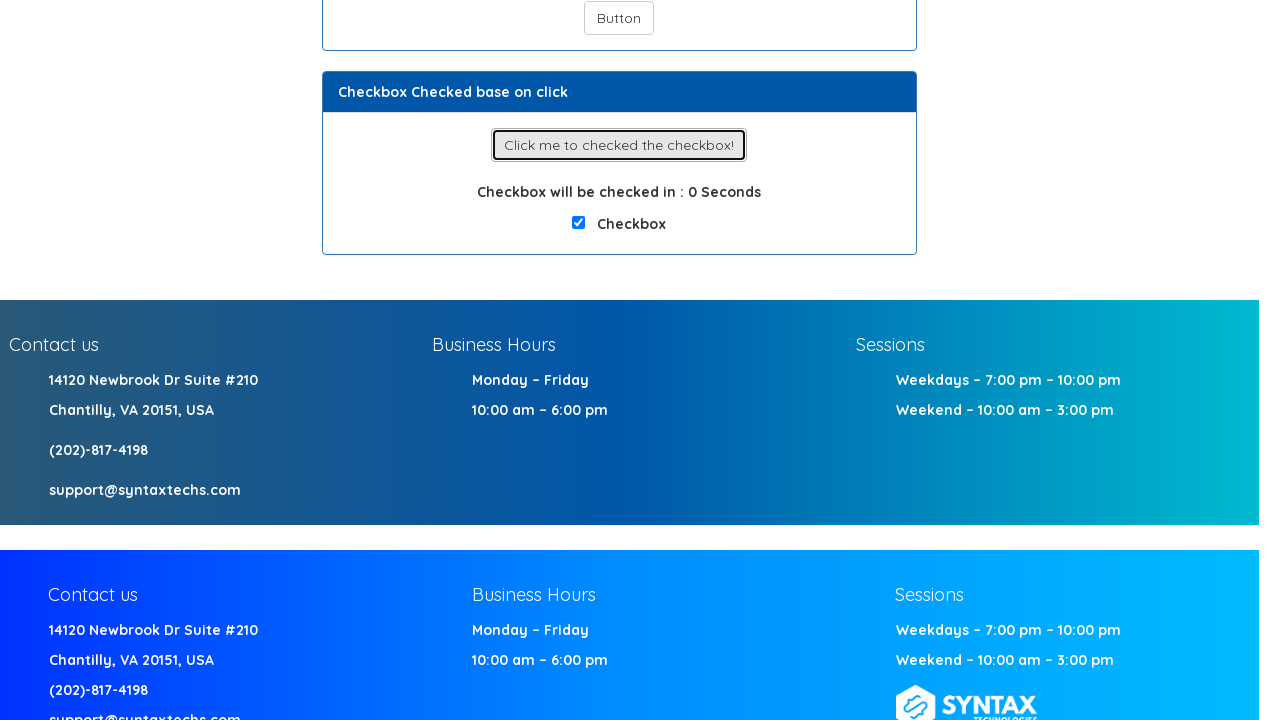

Verified checkbox is checked
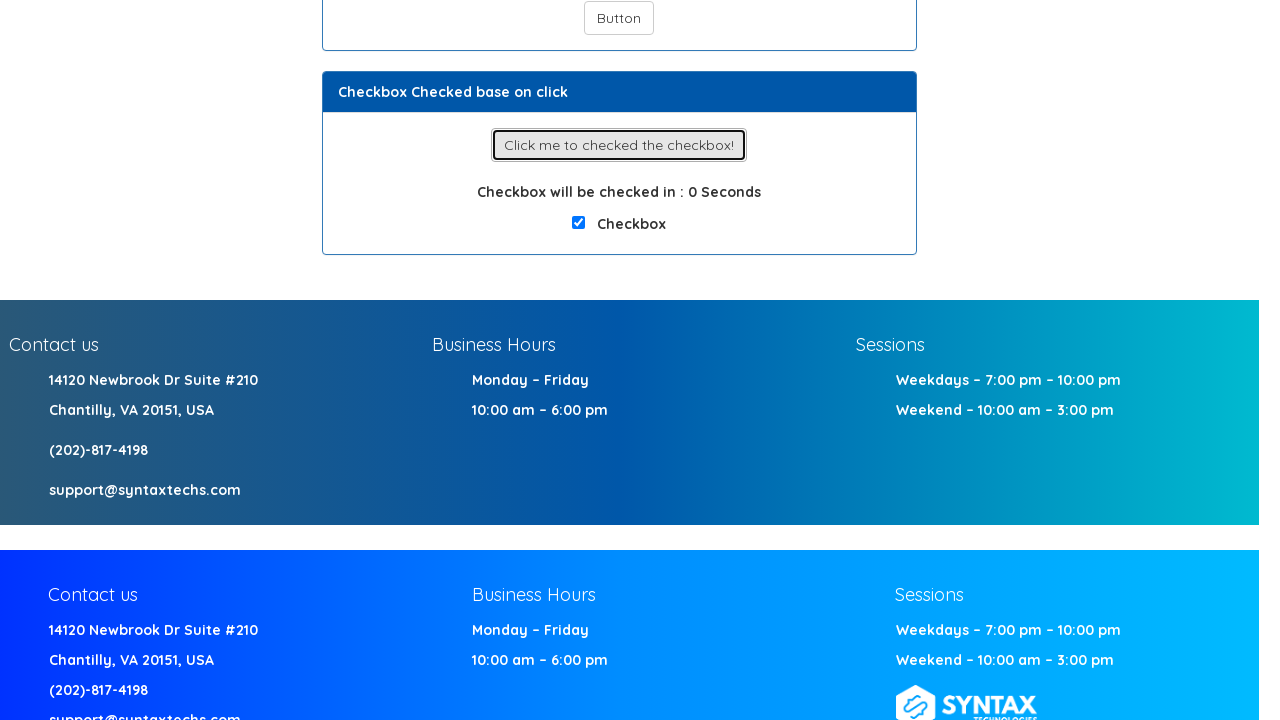

Printed checkbox state: True
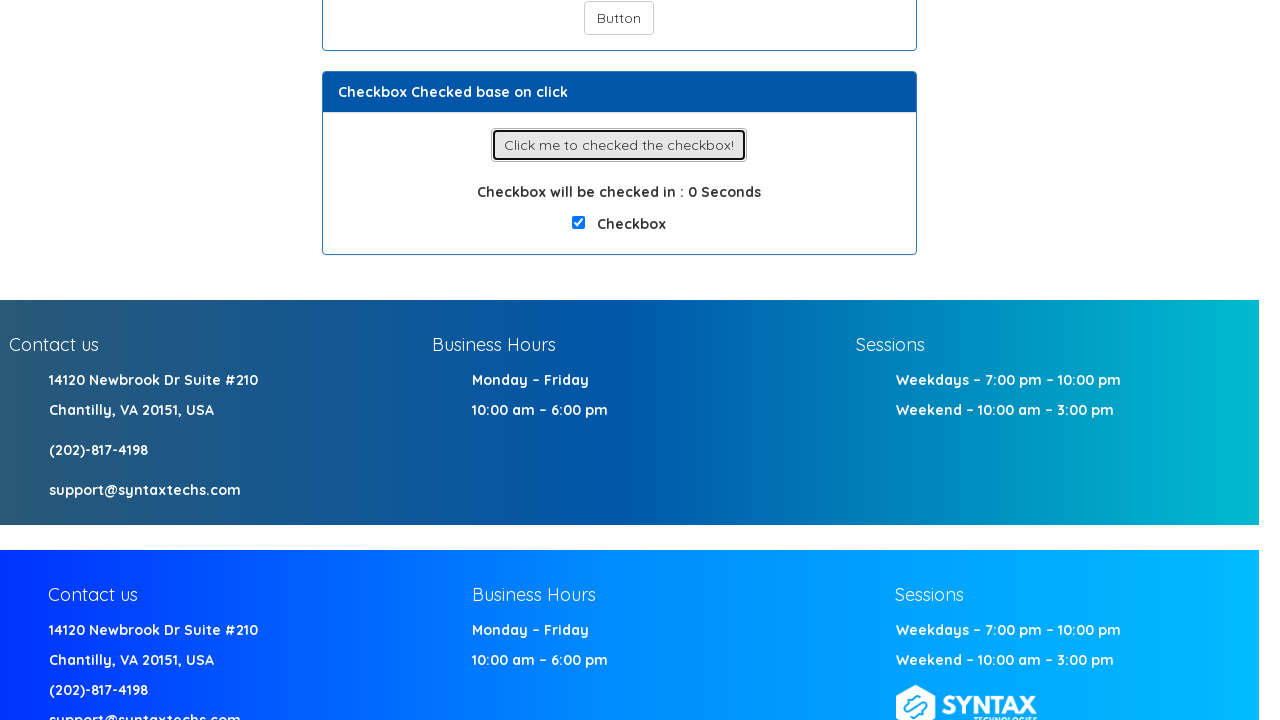

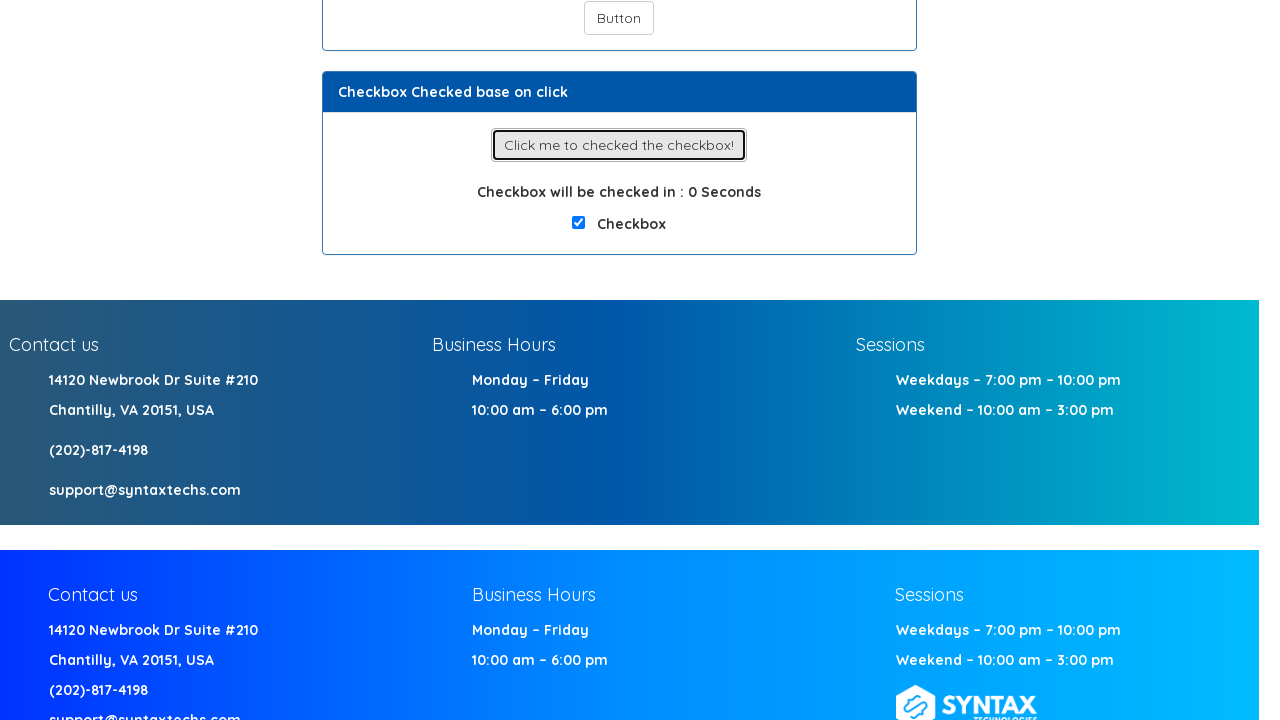